Solves a math captcha by calculating a formula based on a displayed value, then fills the answer and submits a form with checkbox and radio button selections

Starting URL: http://suninjuly.github.io/math.html

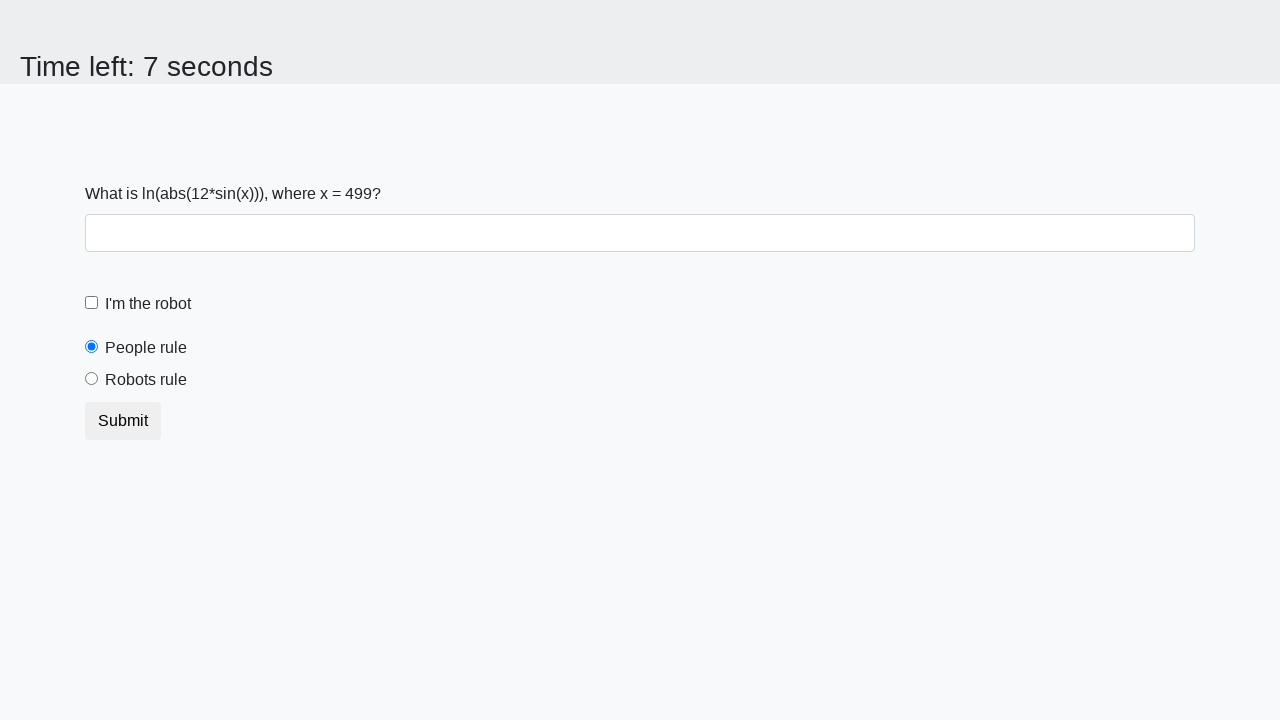

Retrieved the math formula input value from the page
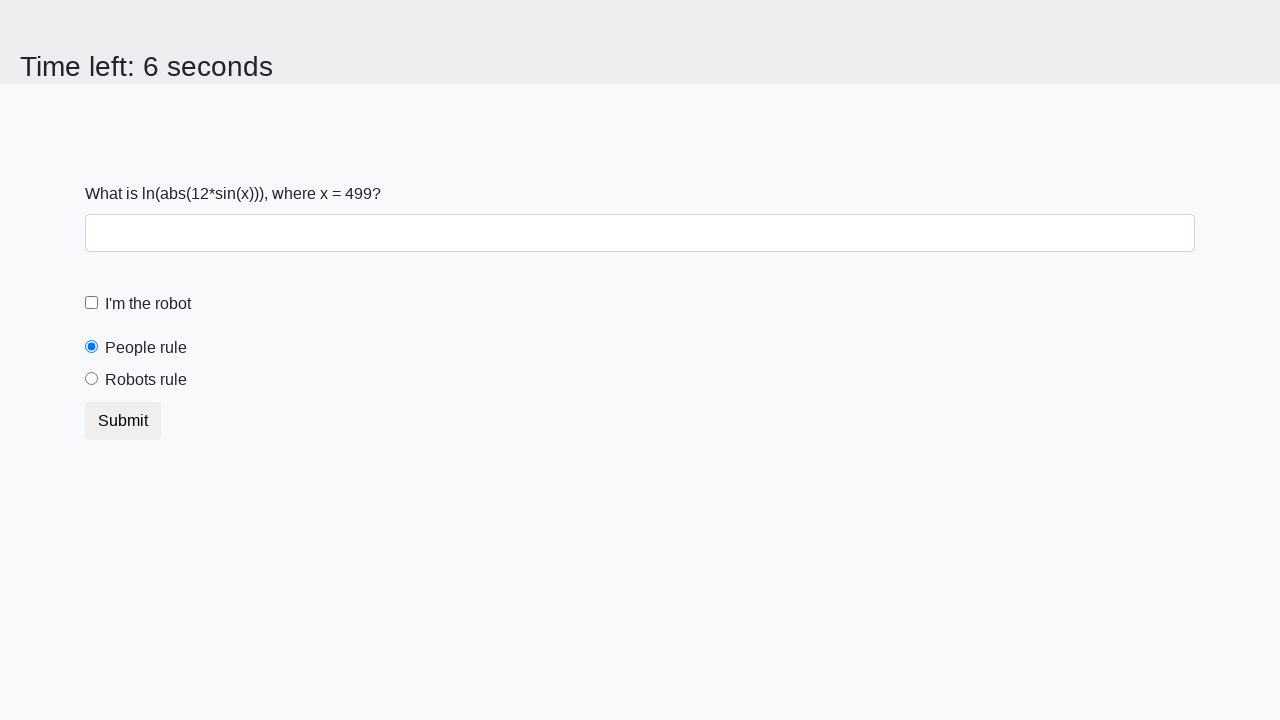

Calculated the math captcha answer using the formula
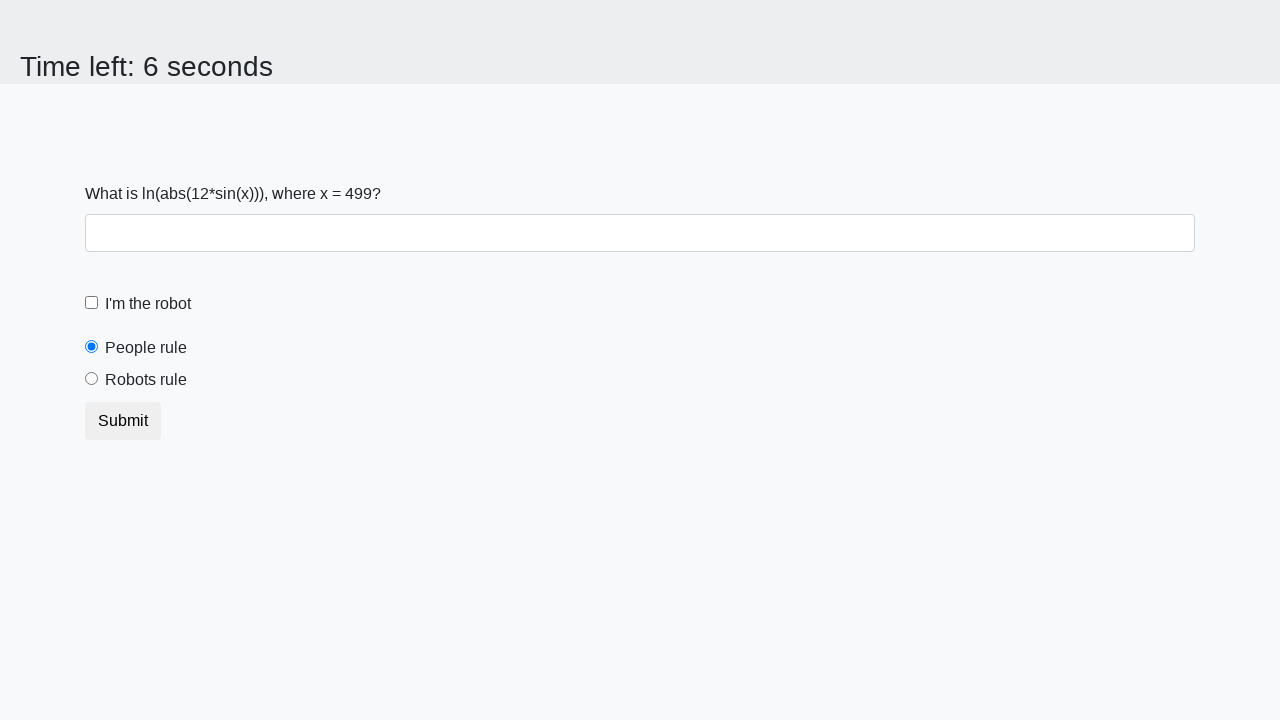

Filled the answer field with the calculated result on input.form-control
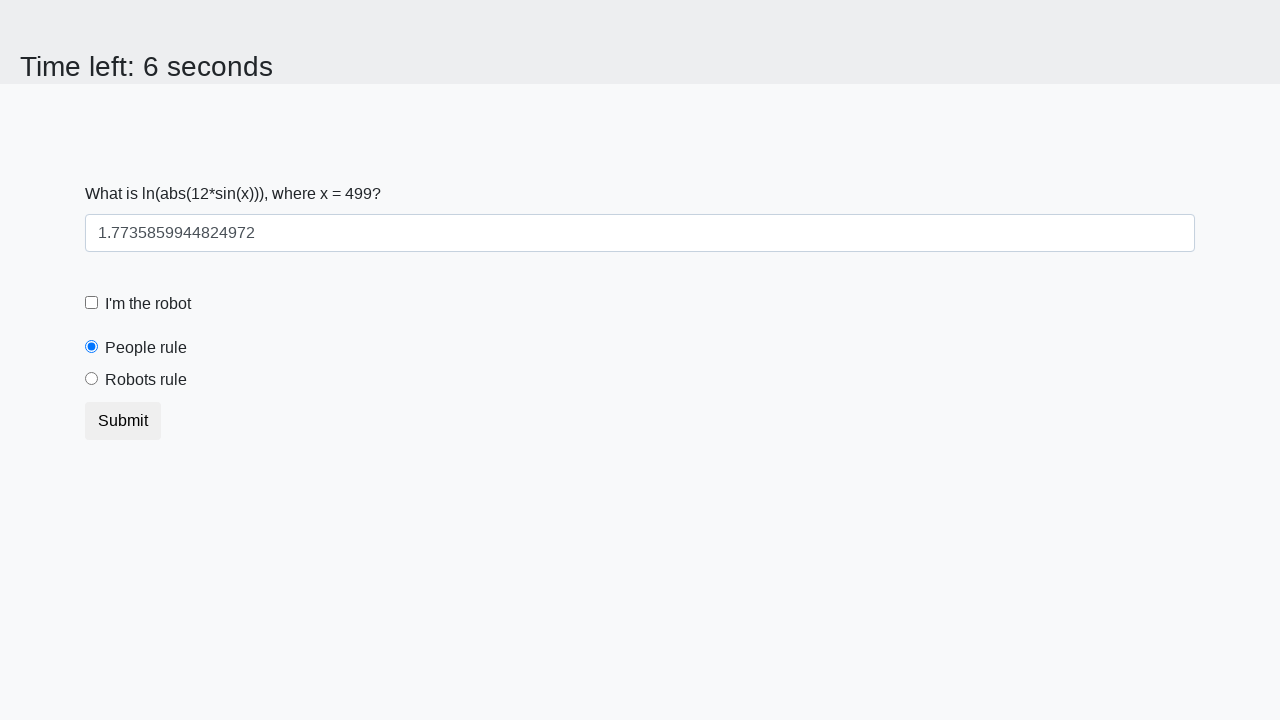

Checked the robot checkbox at (92, 303) on #robotCheckbox
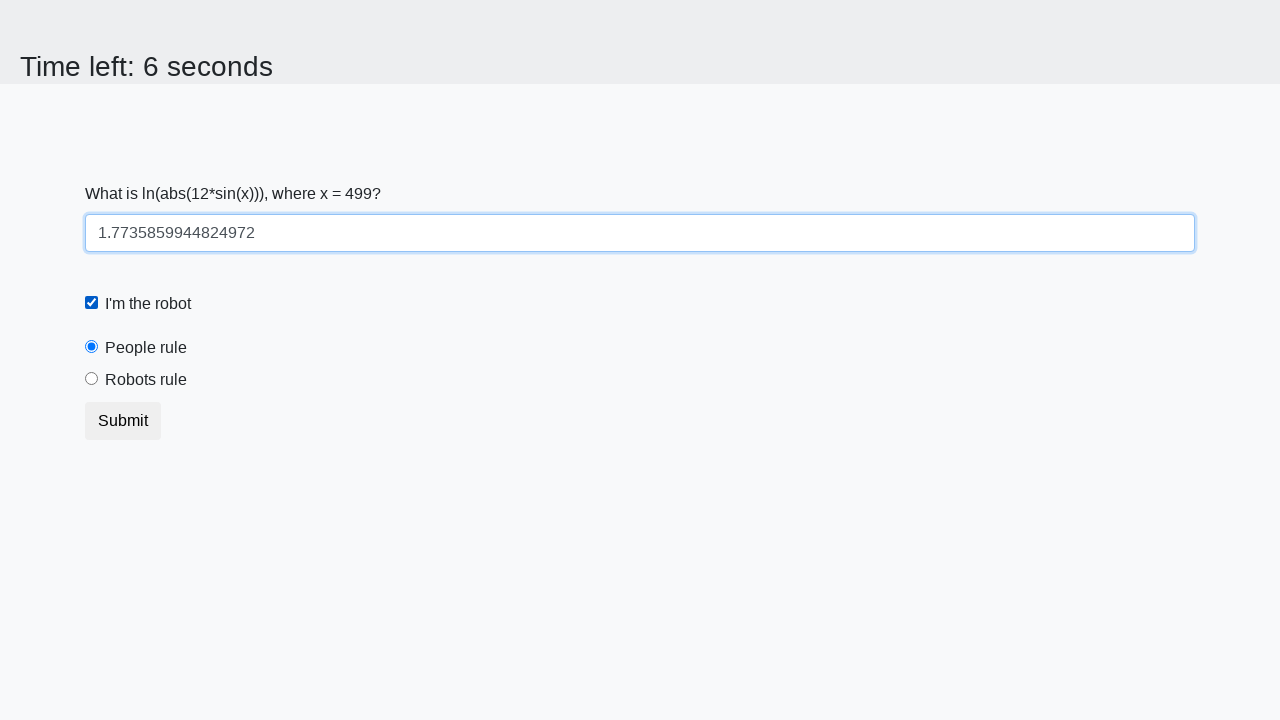

Selected the robots rule radio button at (92, 379) on #robotsRule
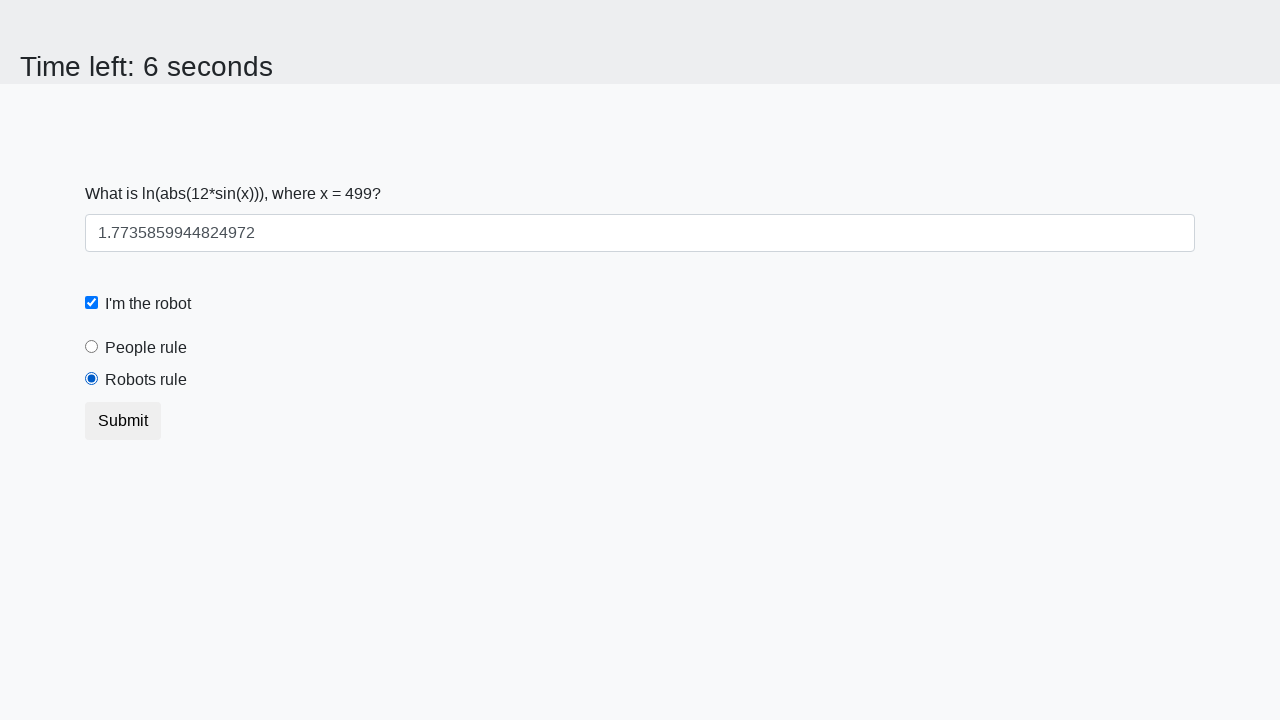

Submitted the form with all required fields and selections at (123, 421) on button[type='submit']
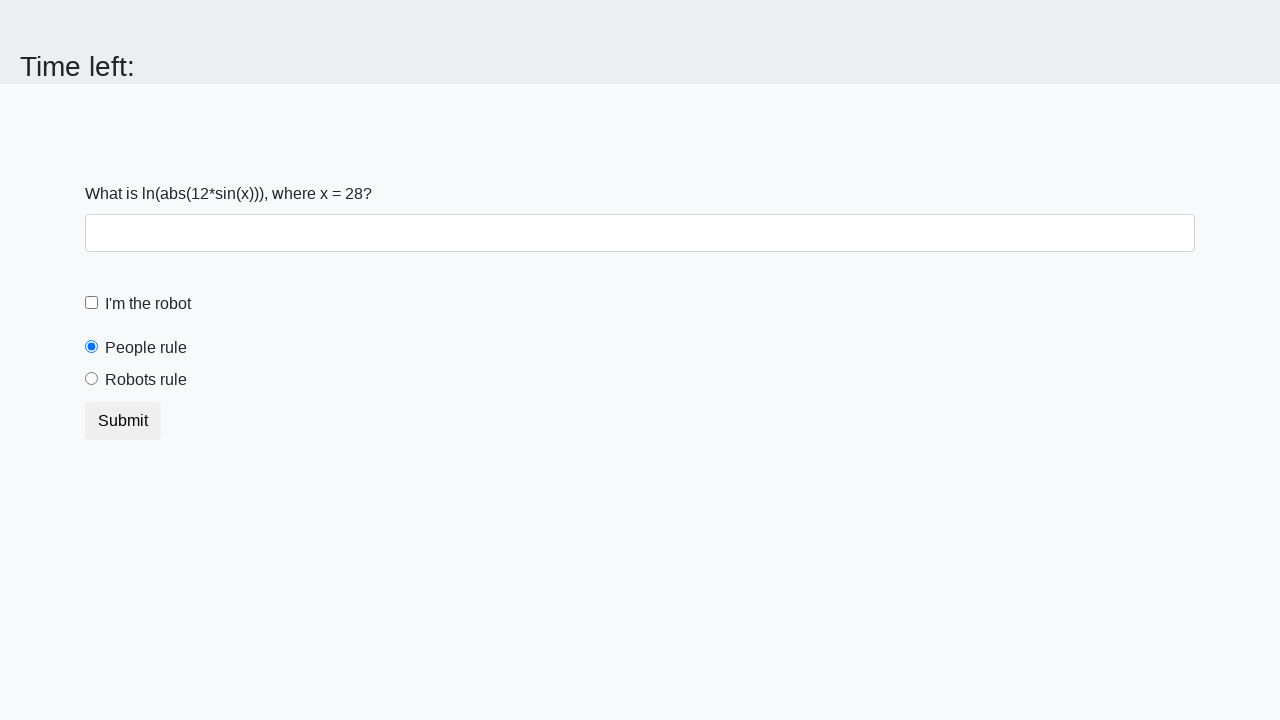

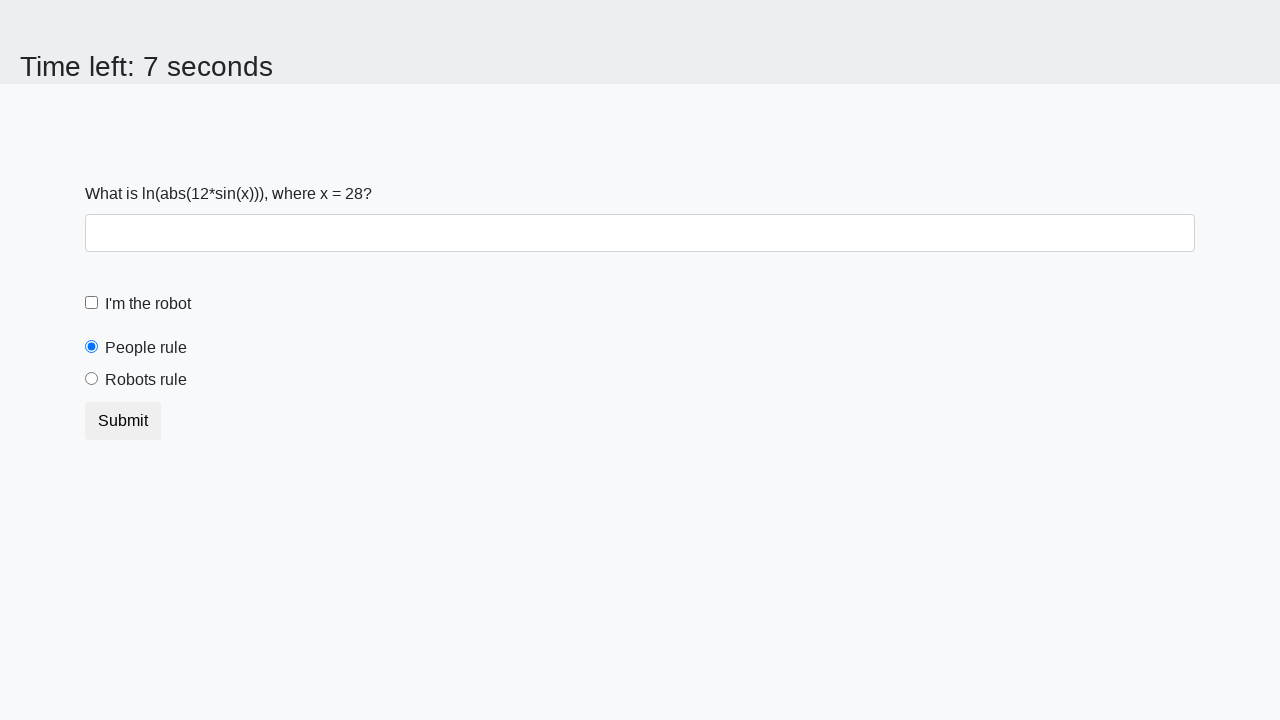